Tests the Add/Remove Elements functionality by clicking the Add Element button, verifying the Delete button appears, clicking Delete, and verifying the page header is still visible.

Starting URL: https://the-internet.herokuapp.com/add_remove_elements/

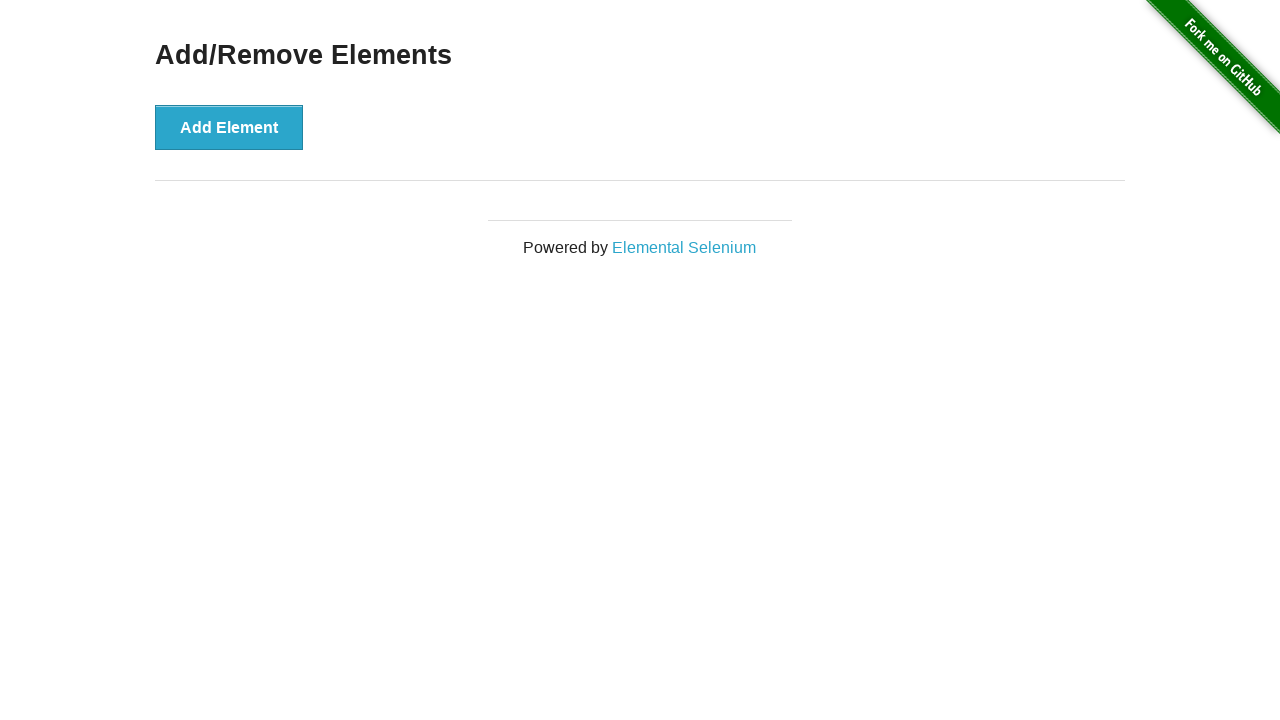

Clicked the Add Element button at (229, 127) on xpath=//*[contains(text(),'Add Ele')]
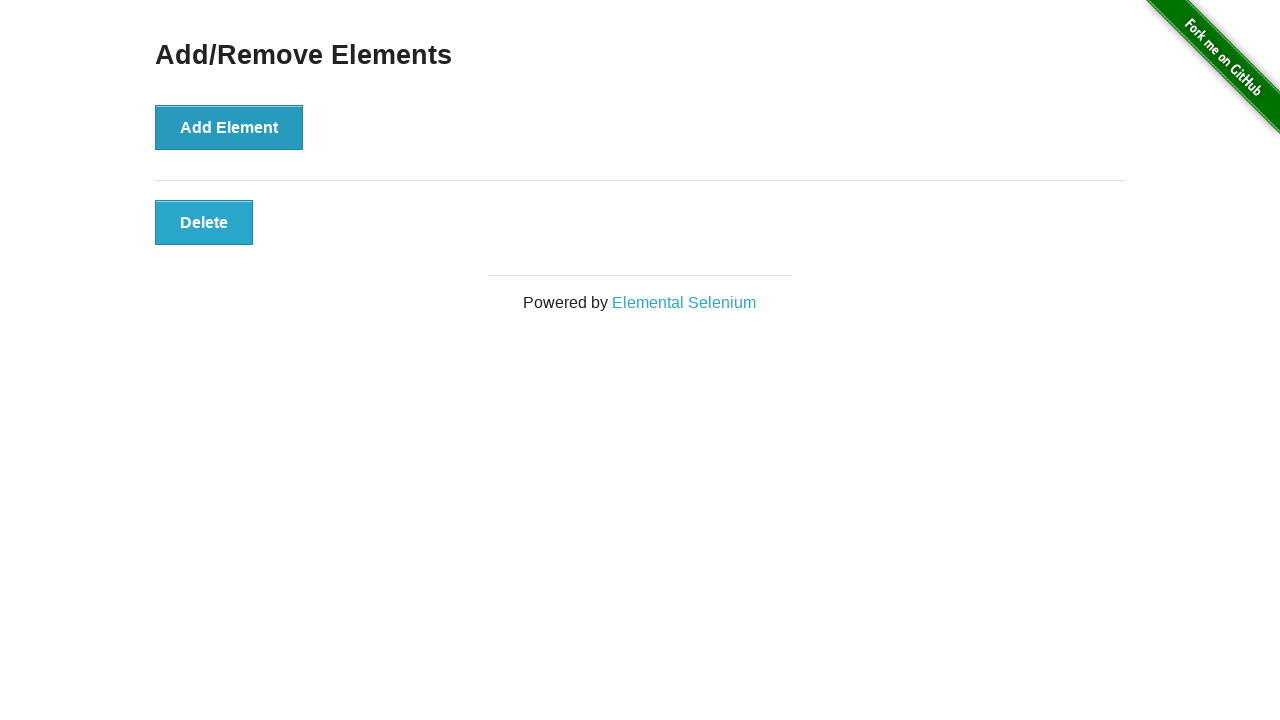

Delete button appeared after adding element
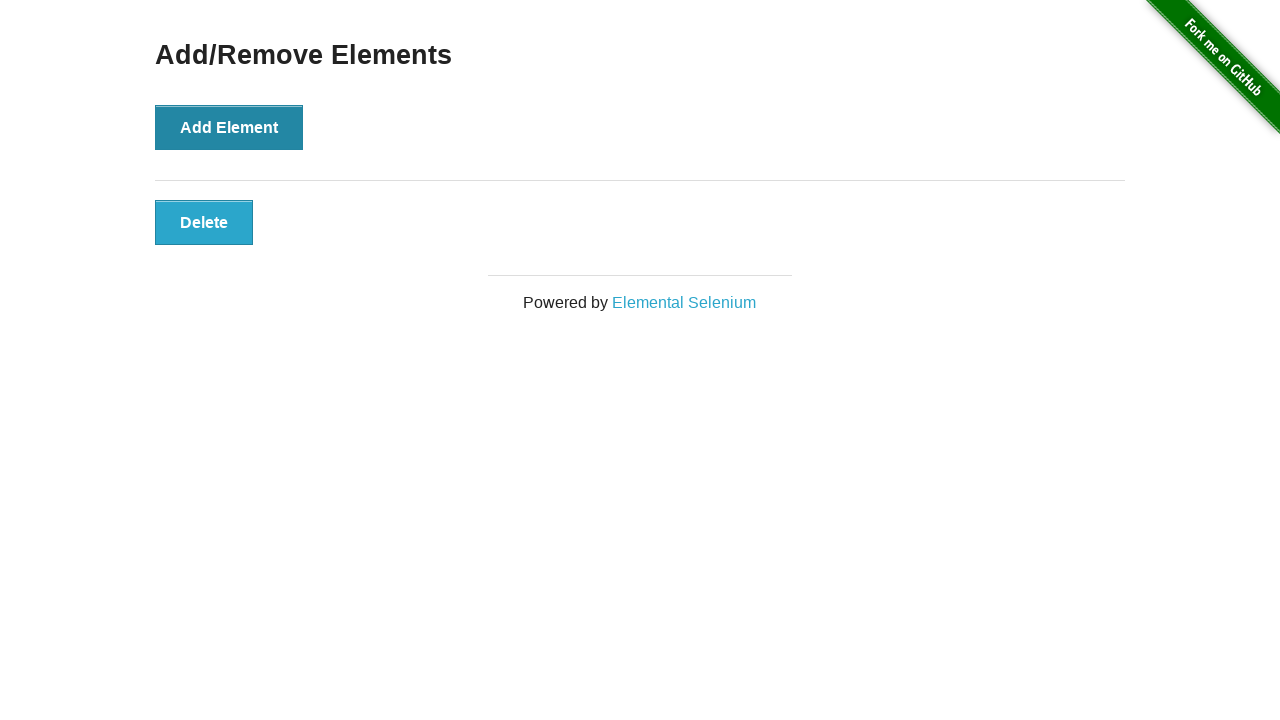

Clicked the Delete button at (204, 222) on xpath=//*[text()='Delete']
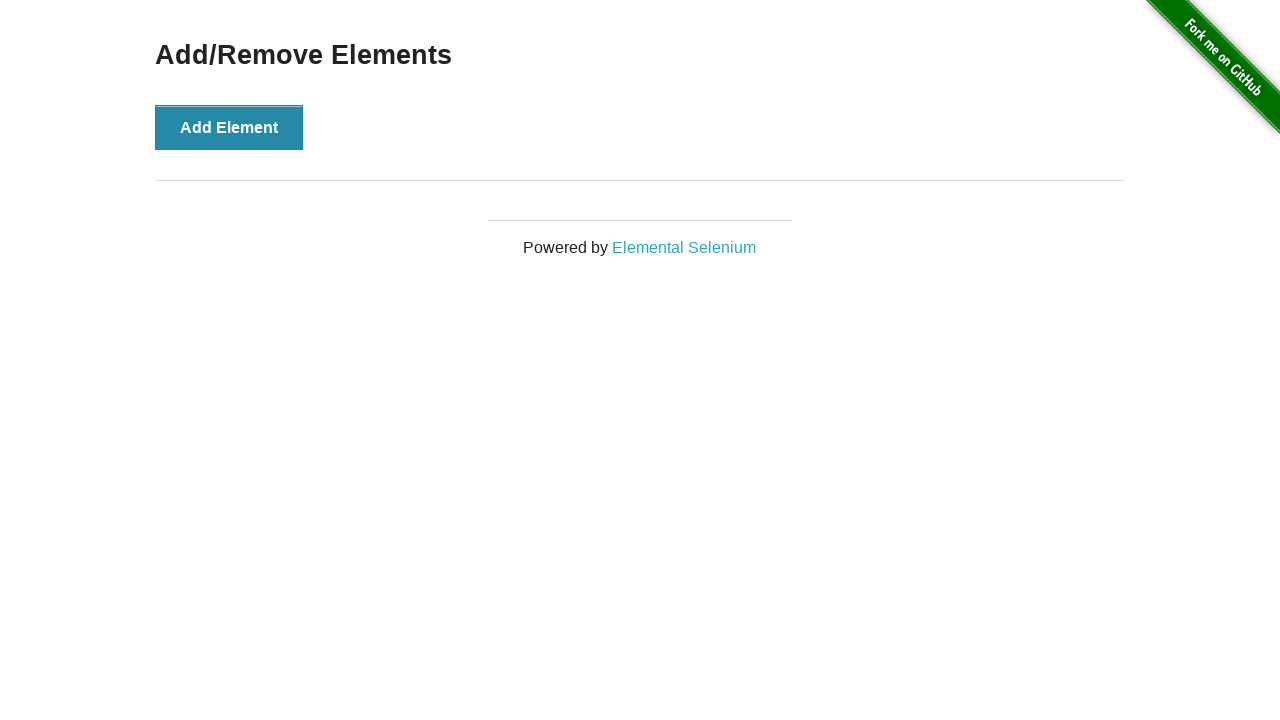

Verified the Add/Remove Elements page header is still visible
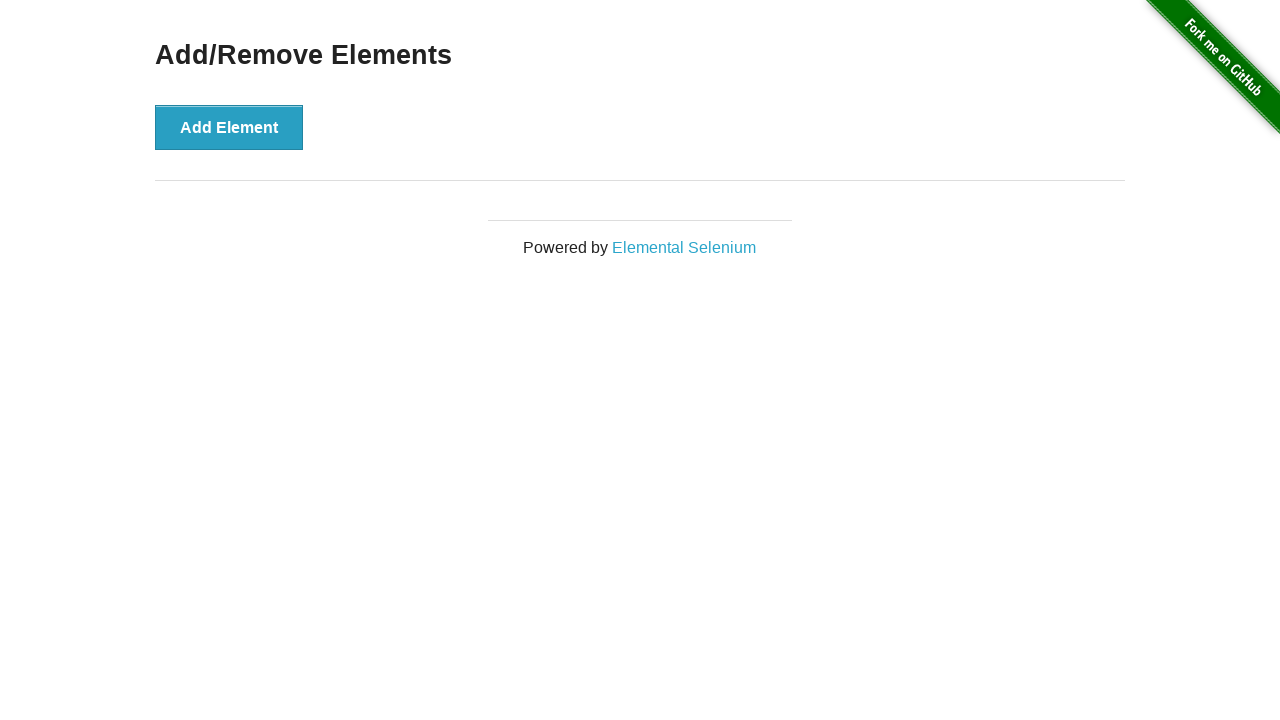

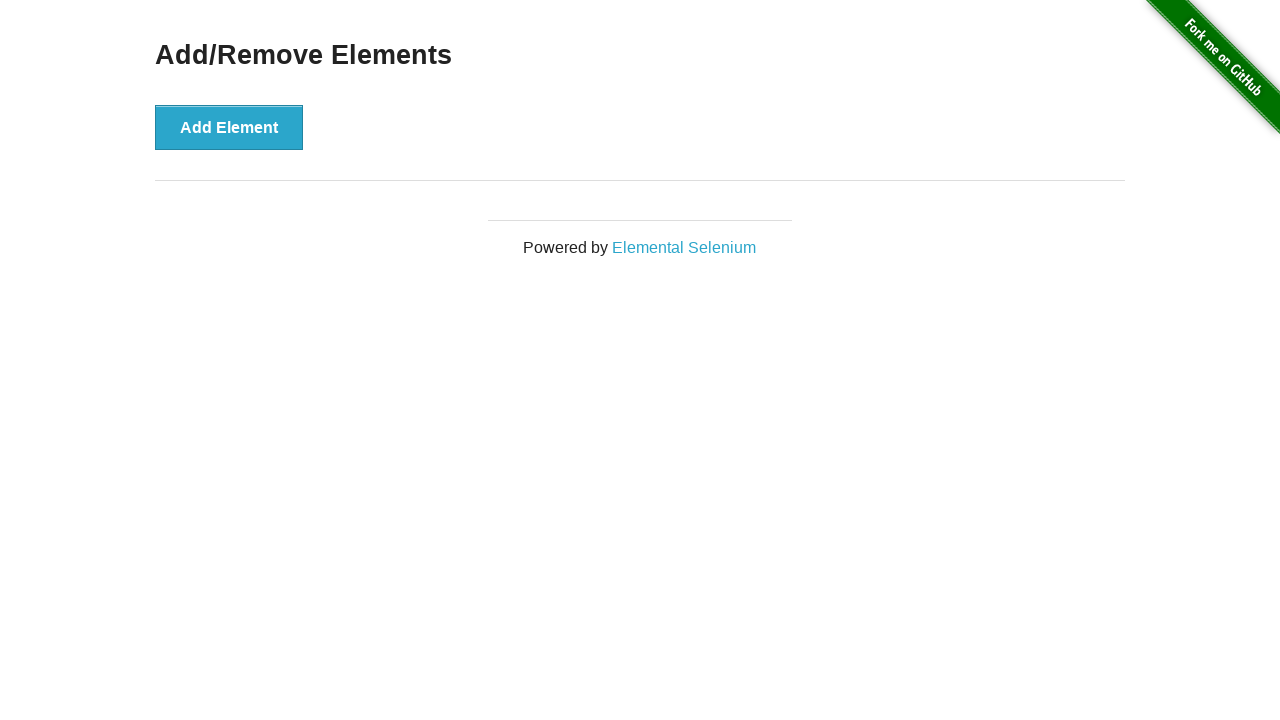